Basic smoke test that navigates to the RedBus homepage and verifies the page loads by retrieving the page title.

Starting URL: https://www.redbus.in/

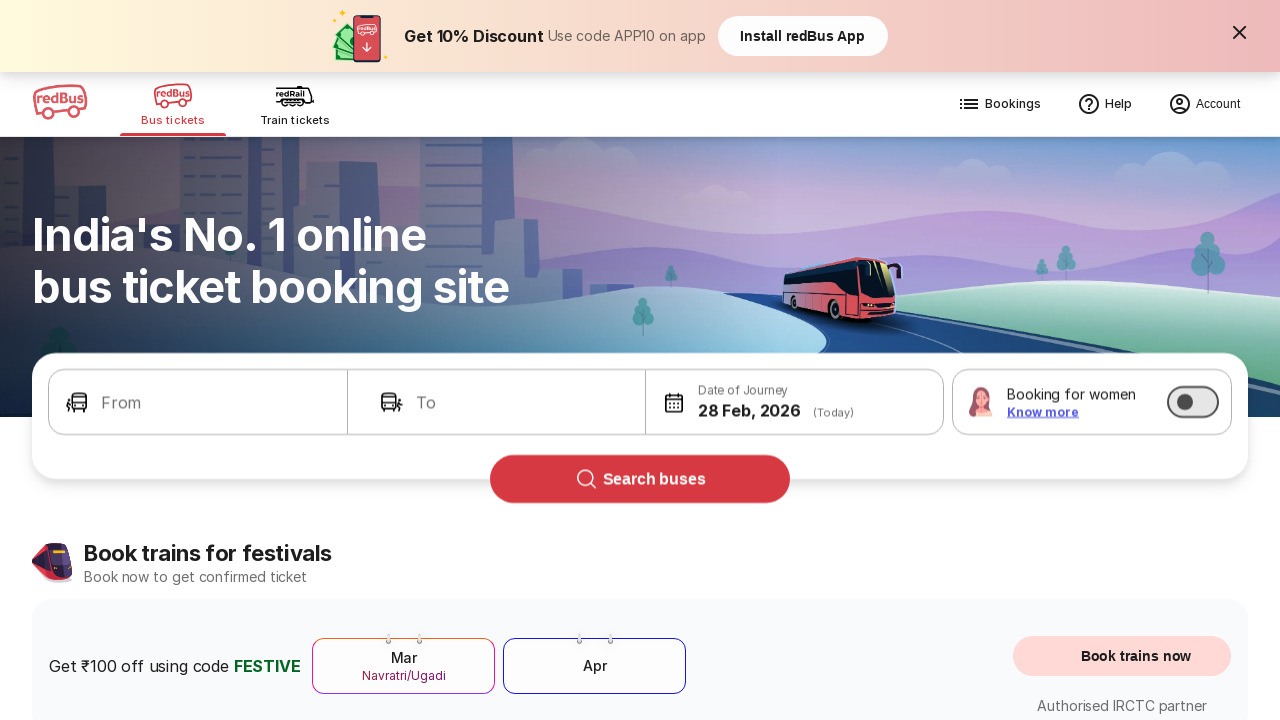

Set viewport size to 1920x1080
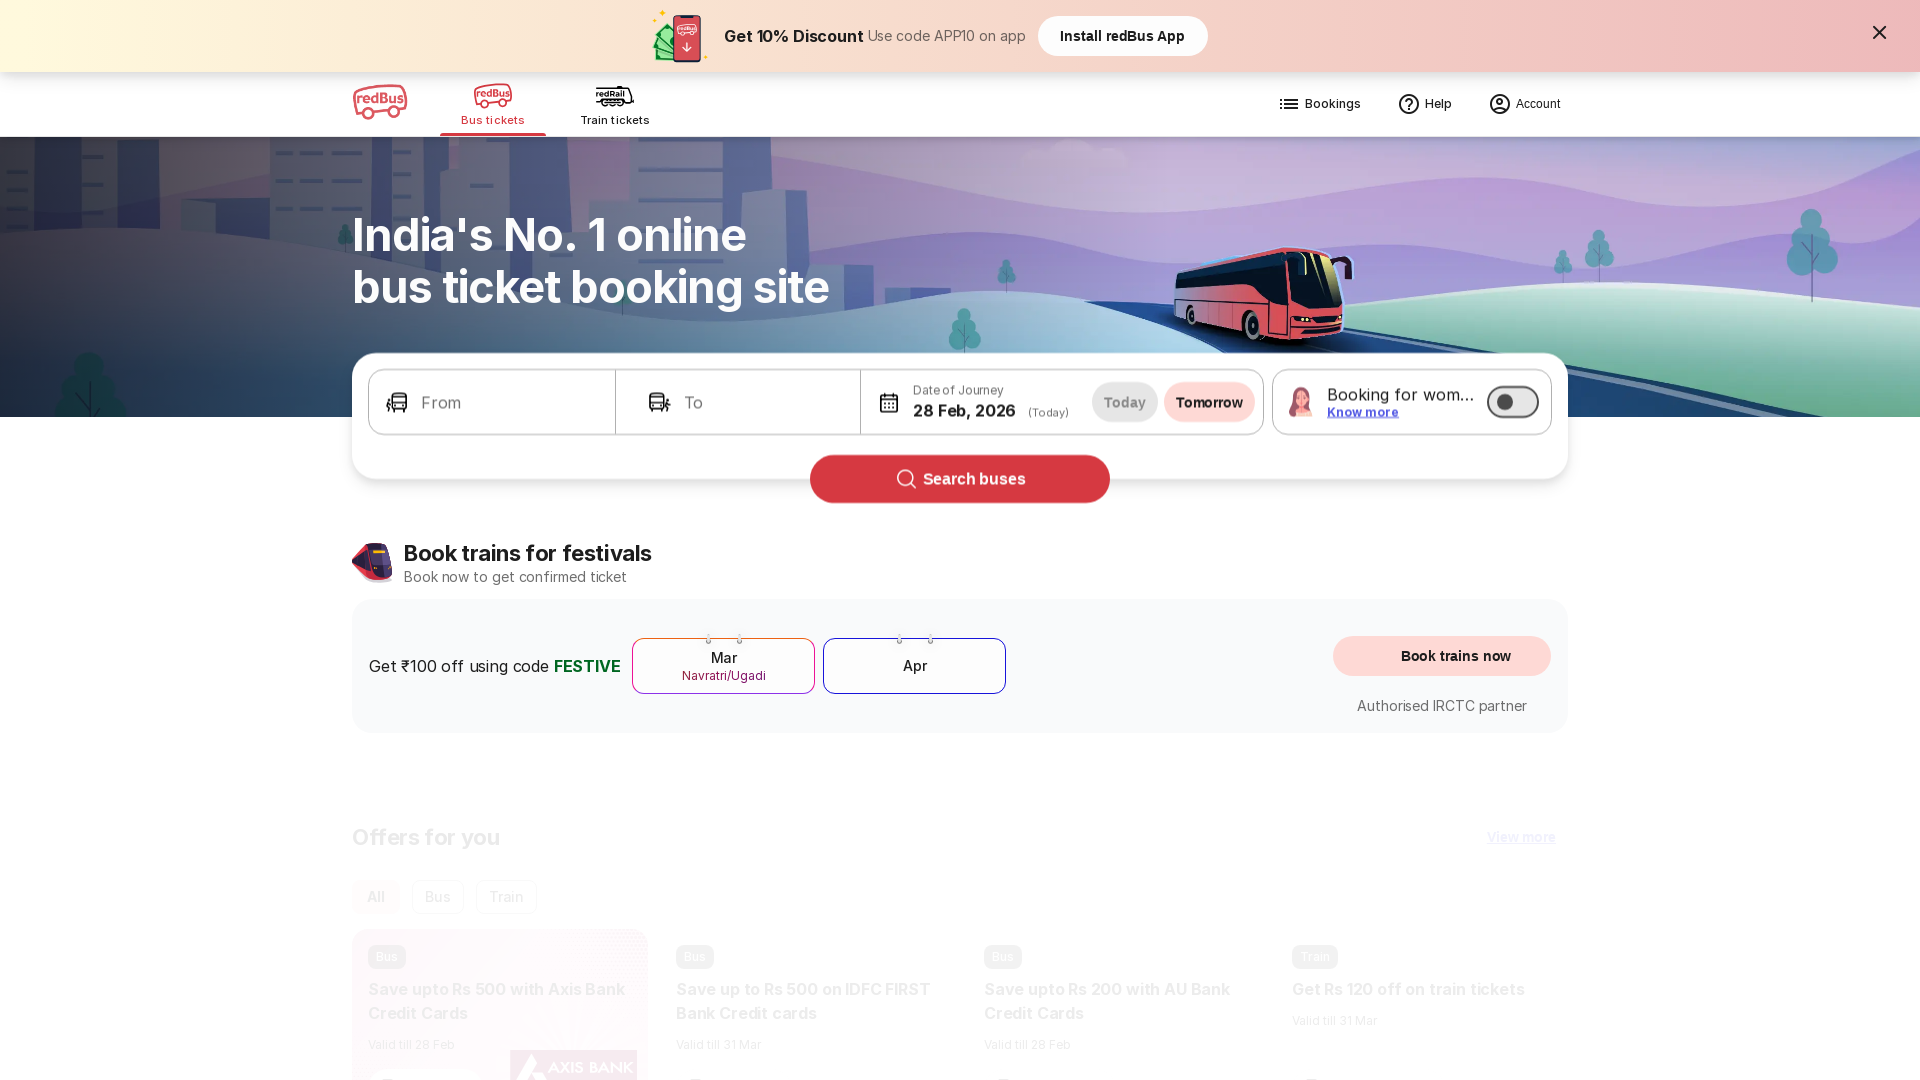

Waited for page to reach domcontentloaded state
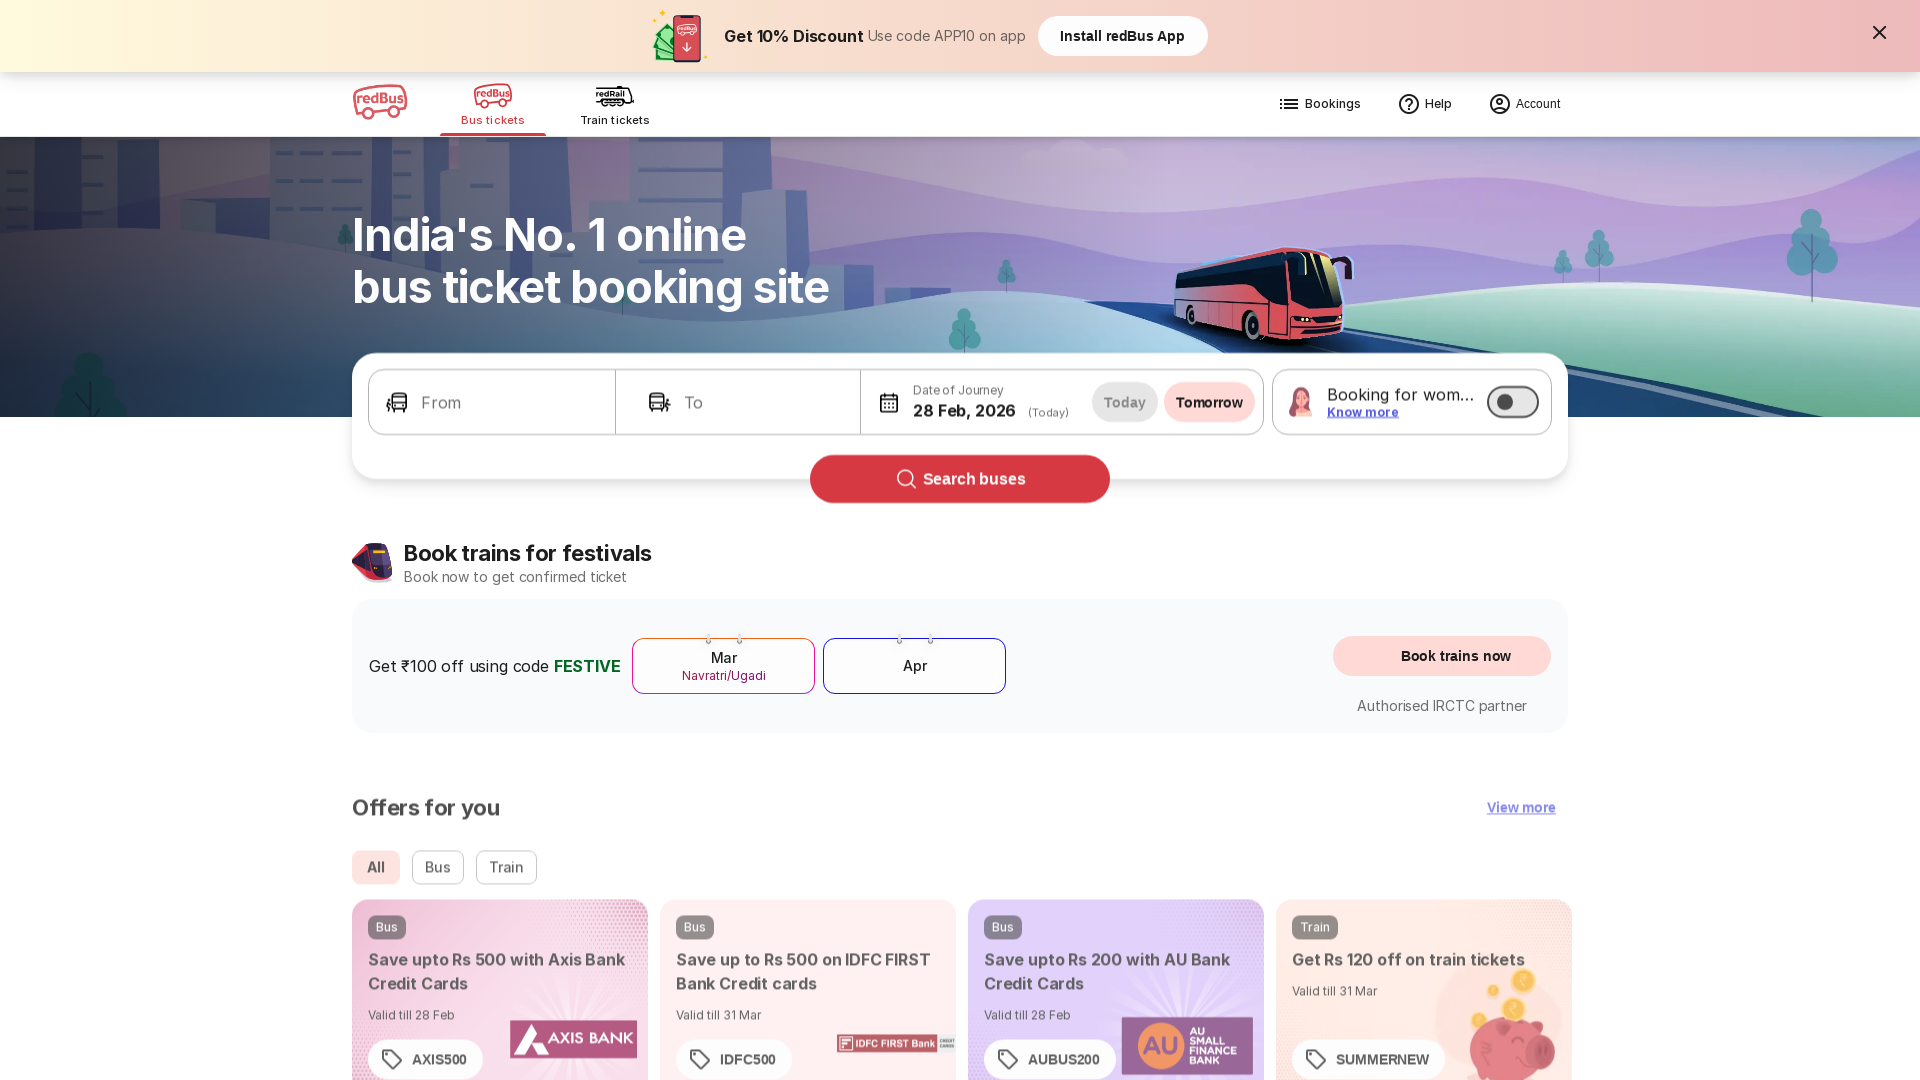

Retrieved page title: Bus Booking Online and Train Tickets at Lowest Price - redBus
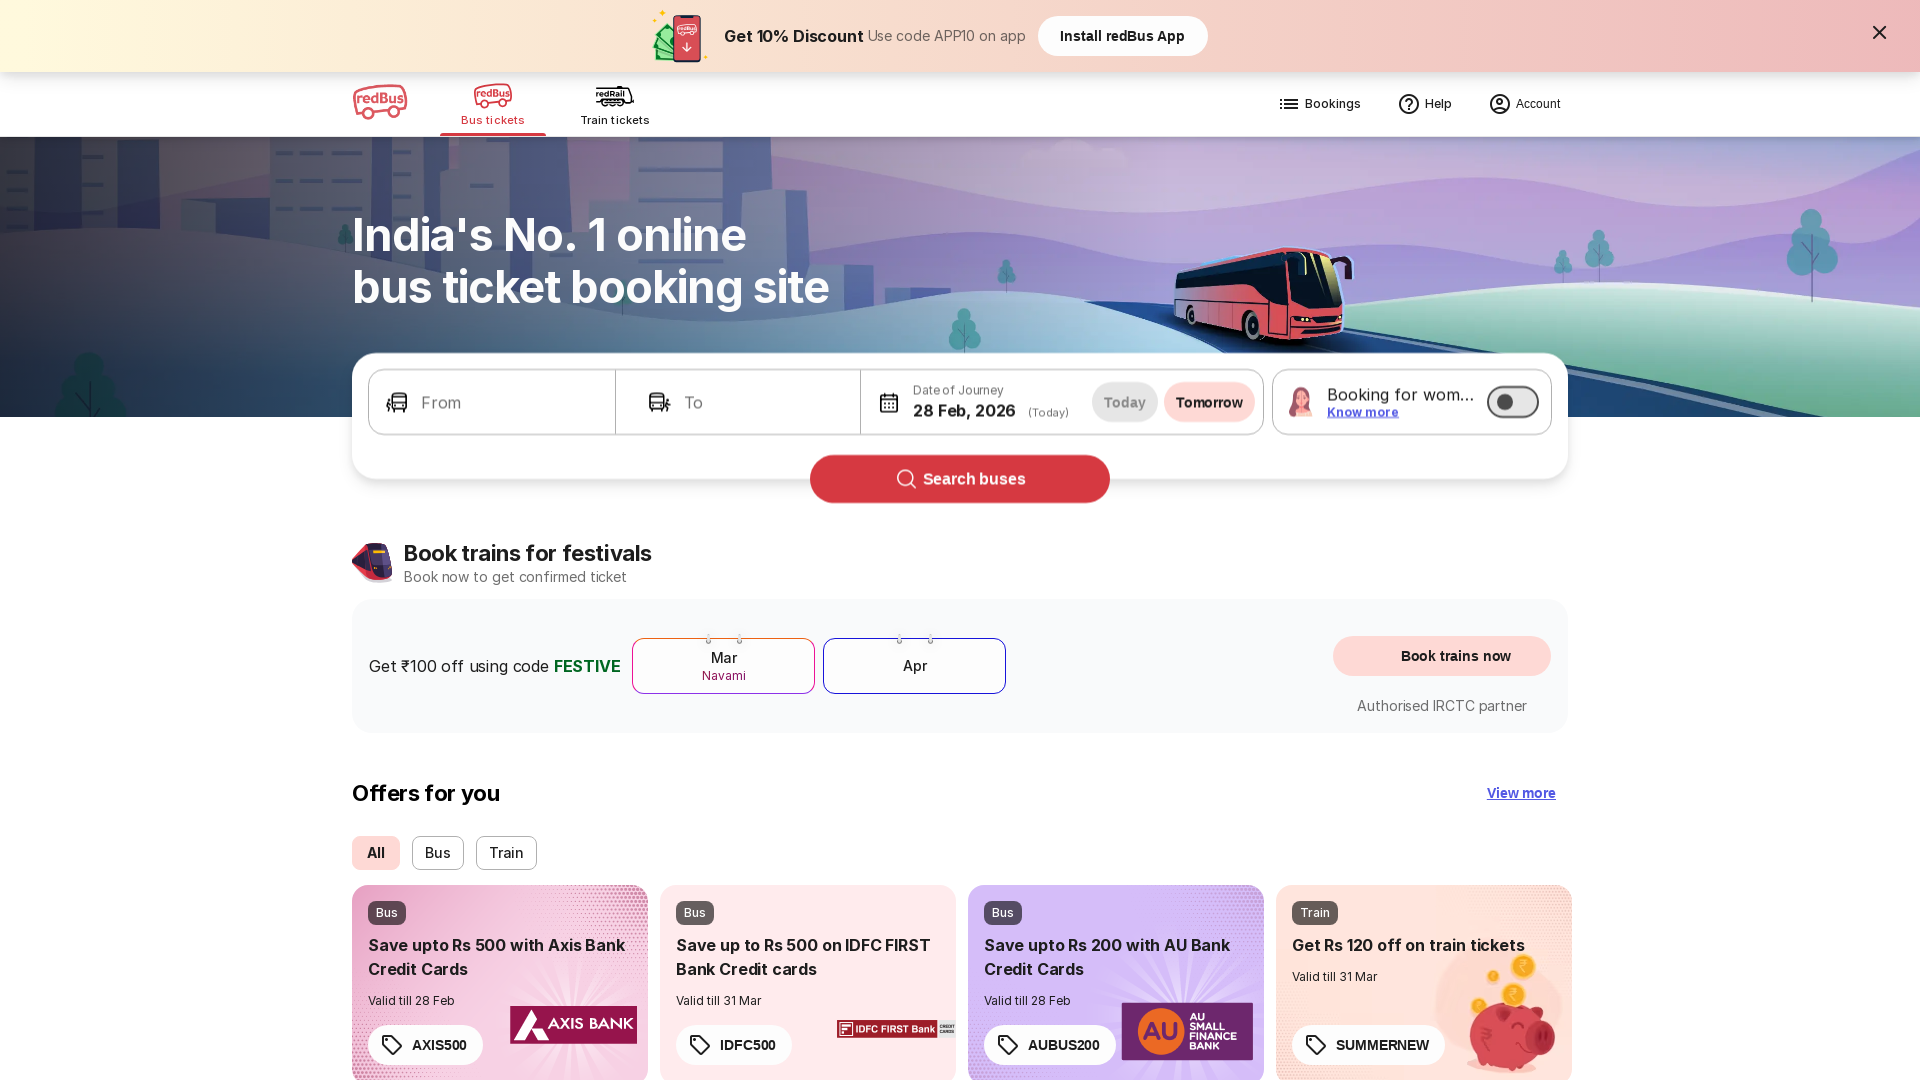

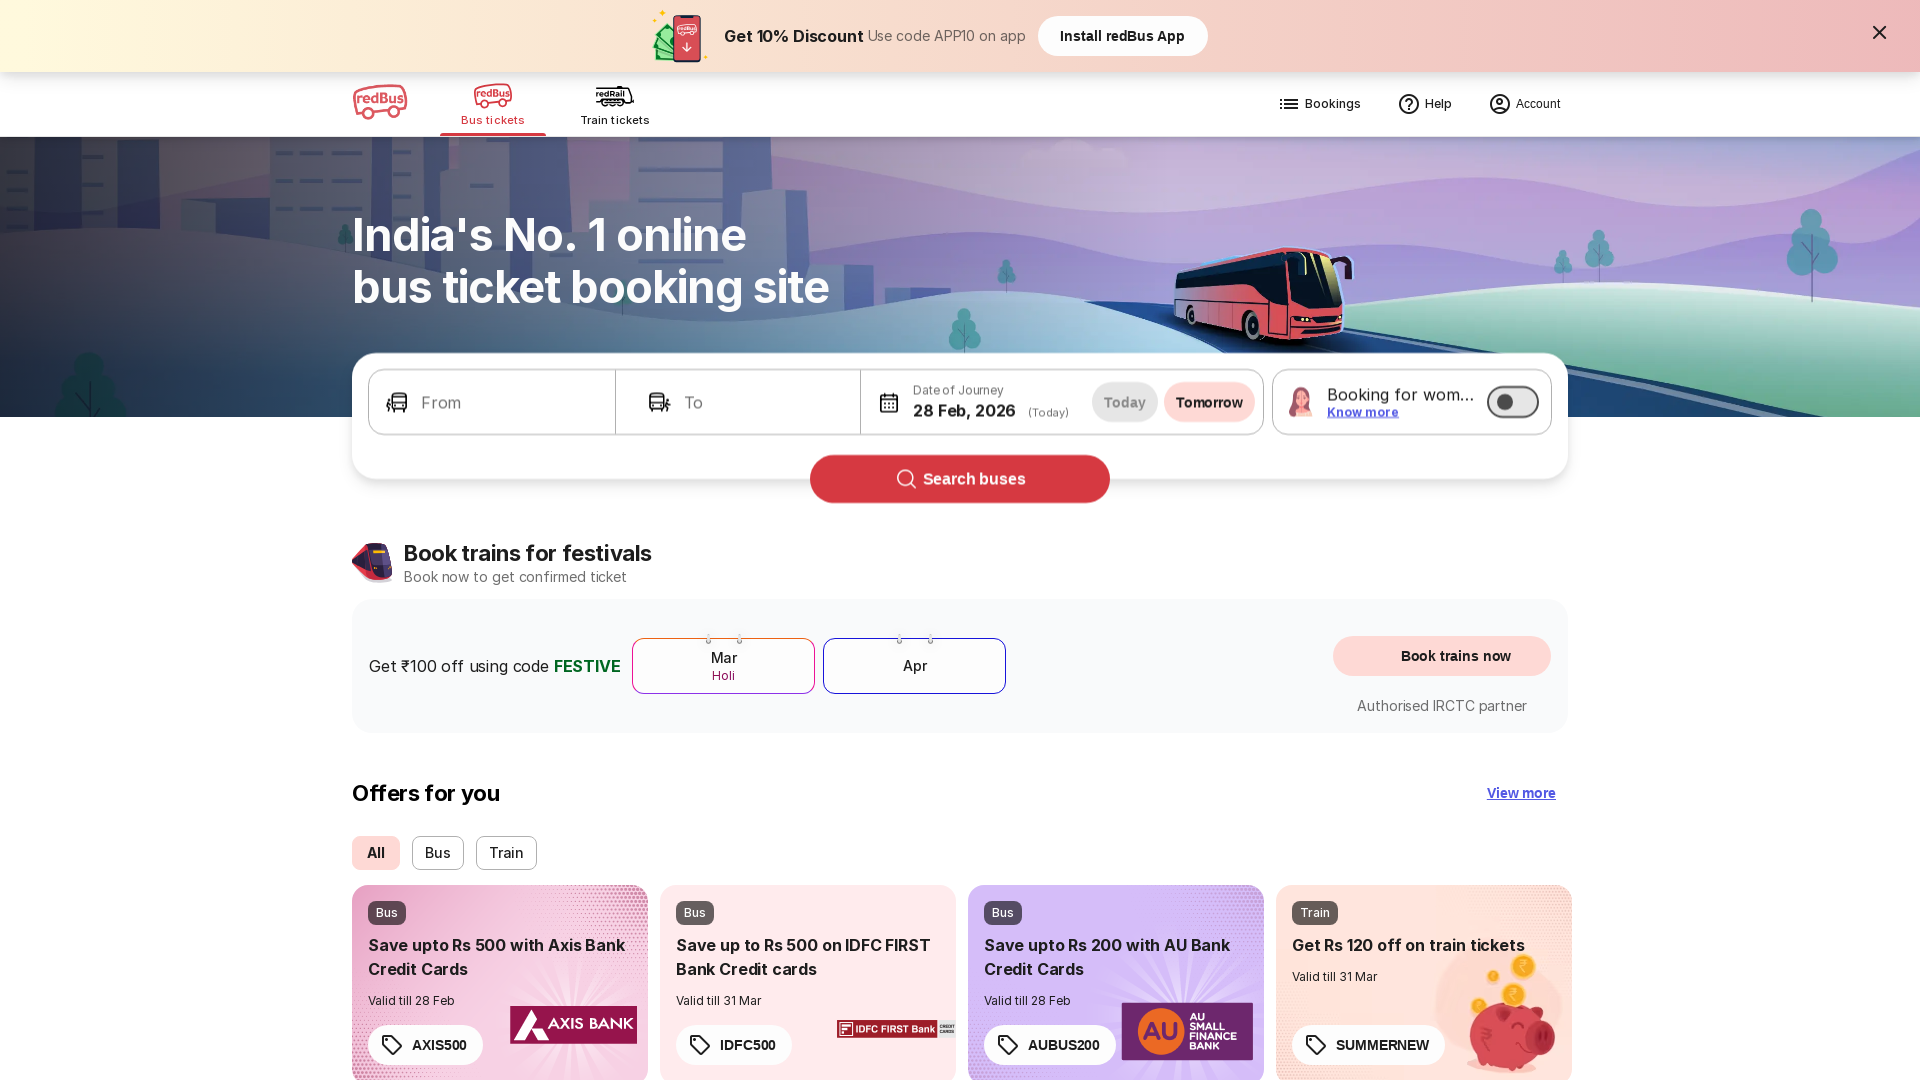